Initializes and interacts with the T-Rex runner game by loading the game page, setting window dimensions, and preparing the game interface for play

Starting URL: https://wayou.github.io/t-rex-runner/

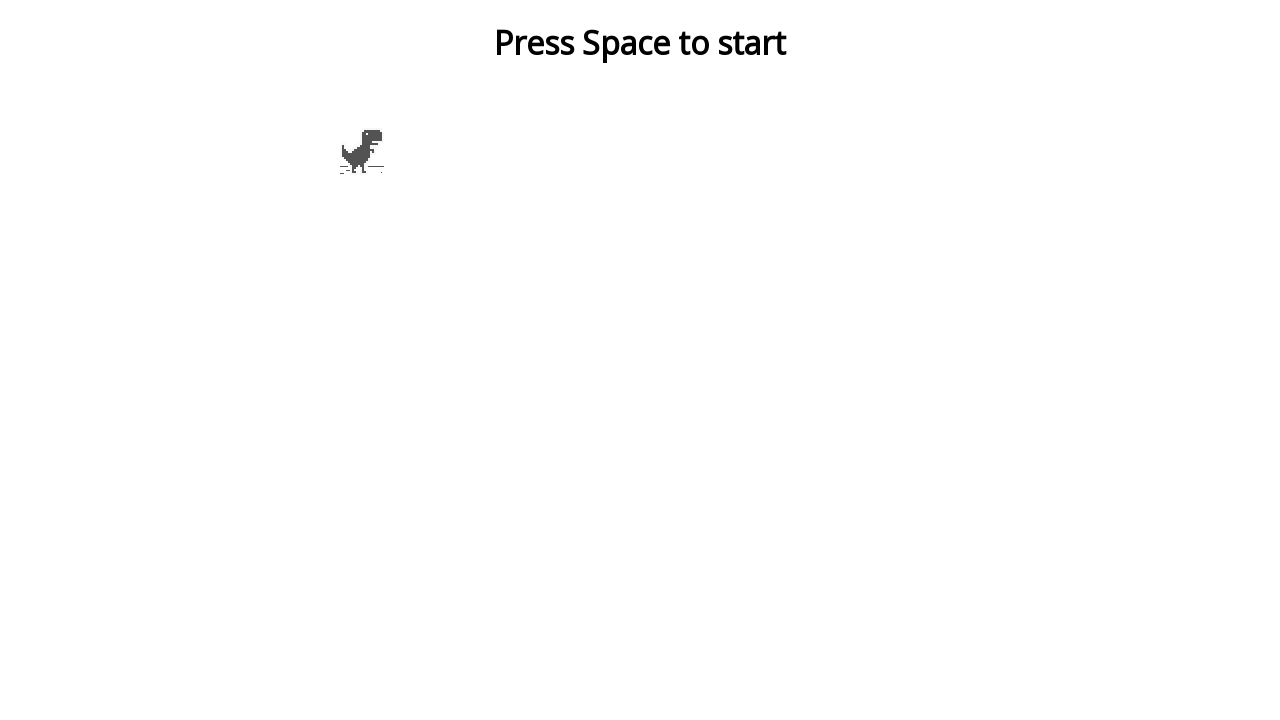

Set viewport size to 200x300 to match T-Rex game window dimensions
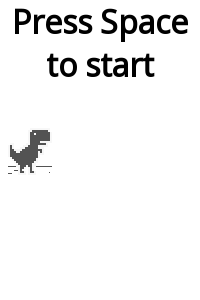

T-Rex runner game page loaded successfully
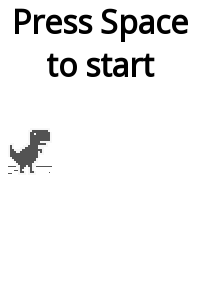

Pressed ArrowUp to start the T-Rex game
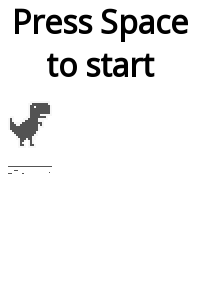

Waited 500ms for game initialization
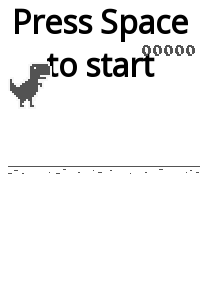

Pressed ArrowUp to make the T-Rex jump
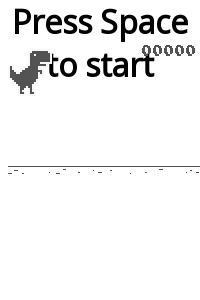

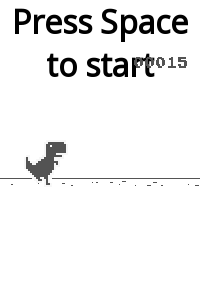